Tests form interaction on a sample testing site by filling a text field and clicking a button

Starting URL: https://artoftesting.com/samplesiteforselenium

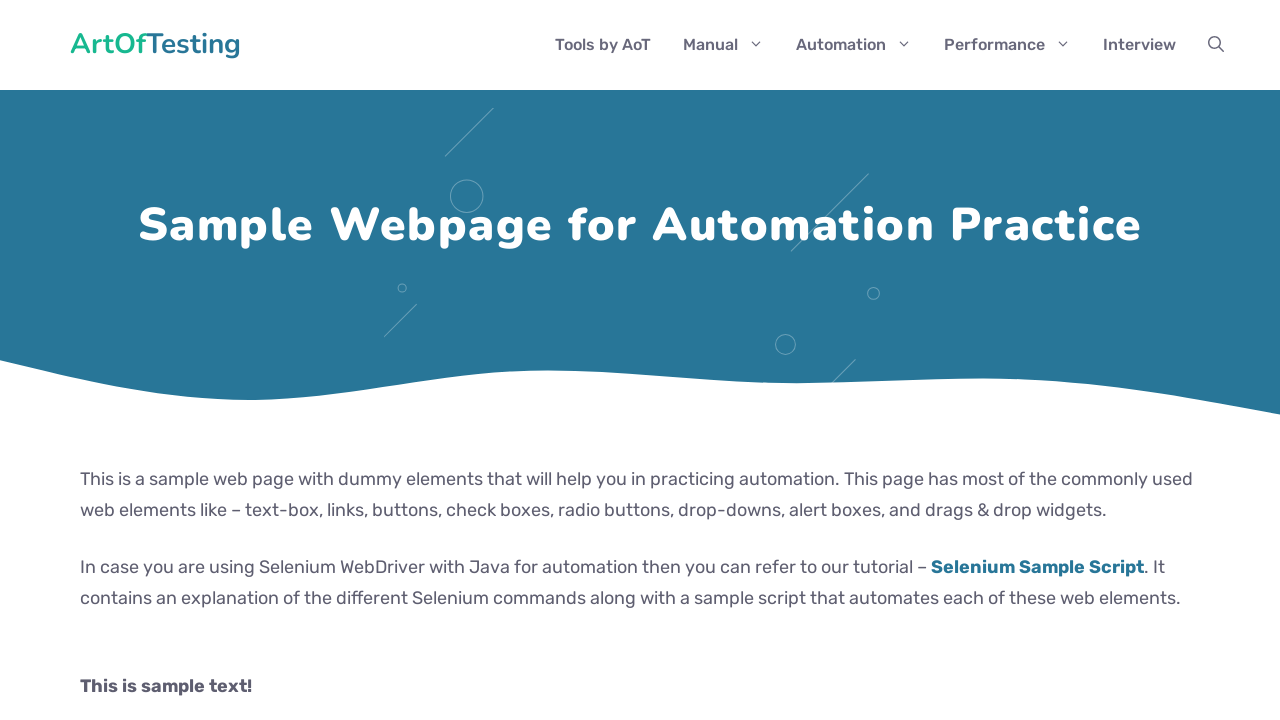

Filled first name field with 'sampleuser' on #fname
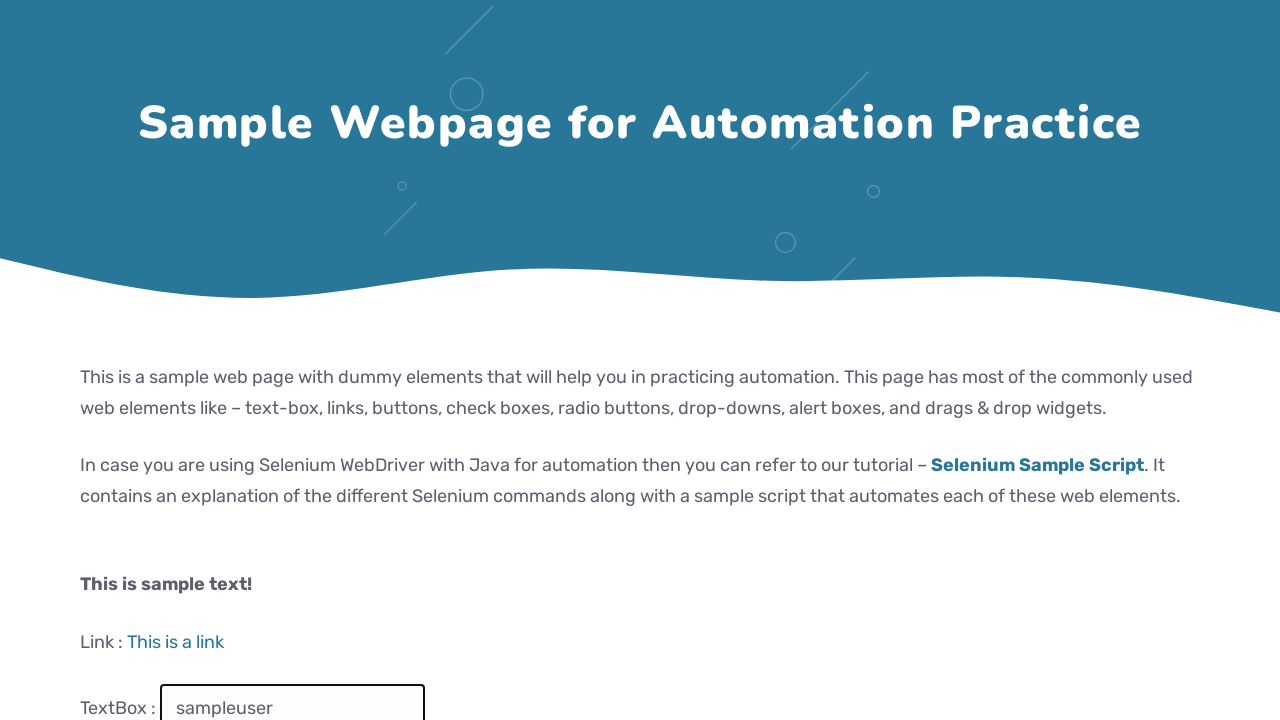

Clicked submit button at (202, 360) on #idOfButton
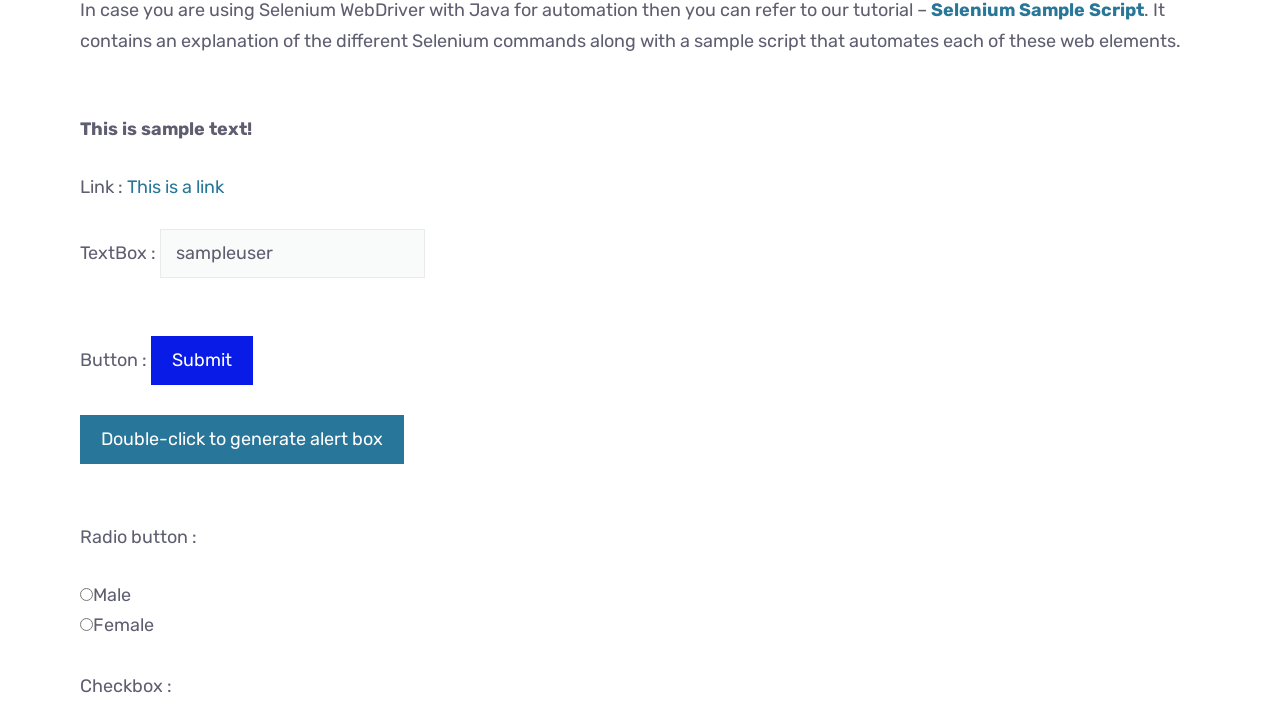

Waited for action to complete
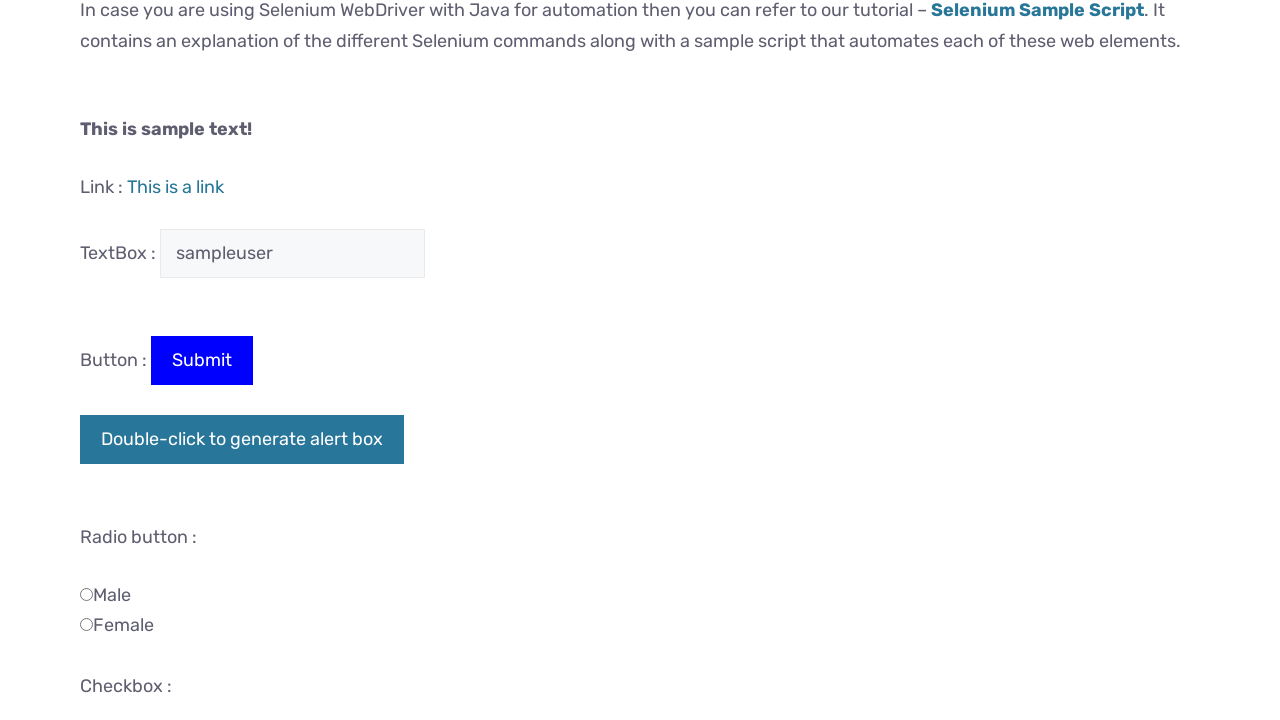

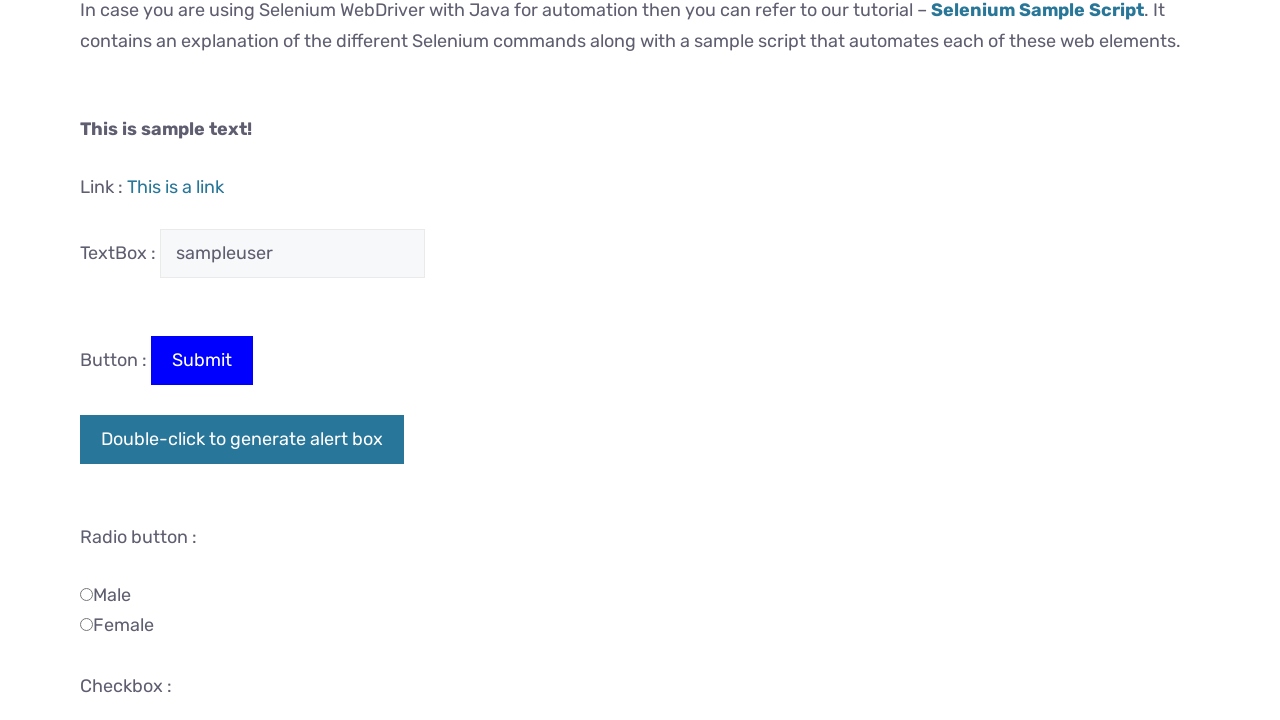